Tests drag and drop functionality by dragging an element from source to target location within an iframe

Starting URL: https://jqueryui.com/droppable/

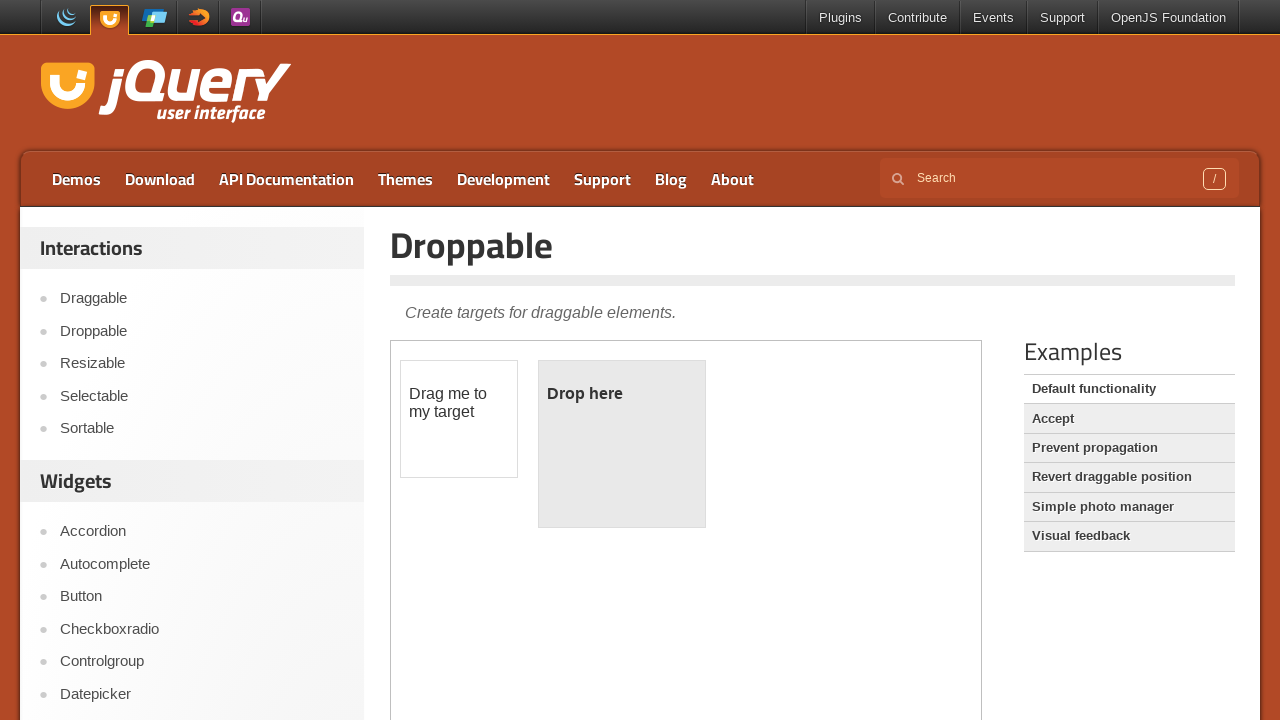

Dragged #draggable element to #droppable element within iframe at (622, 444)
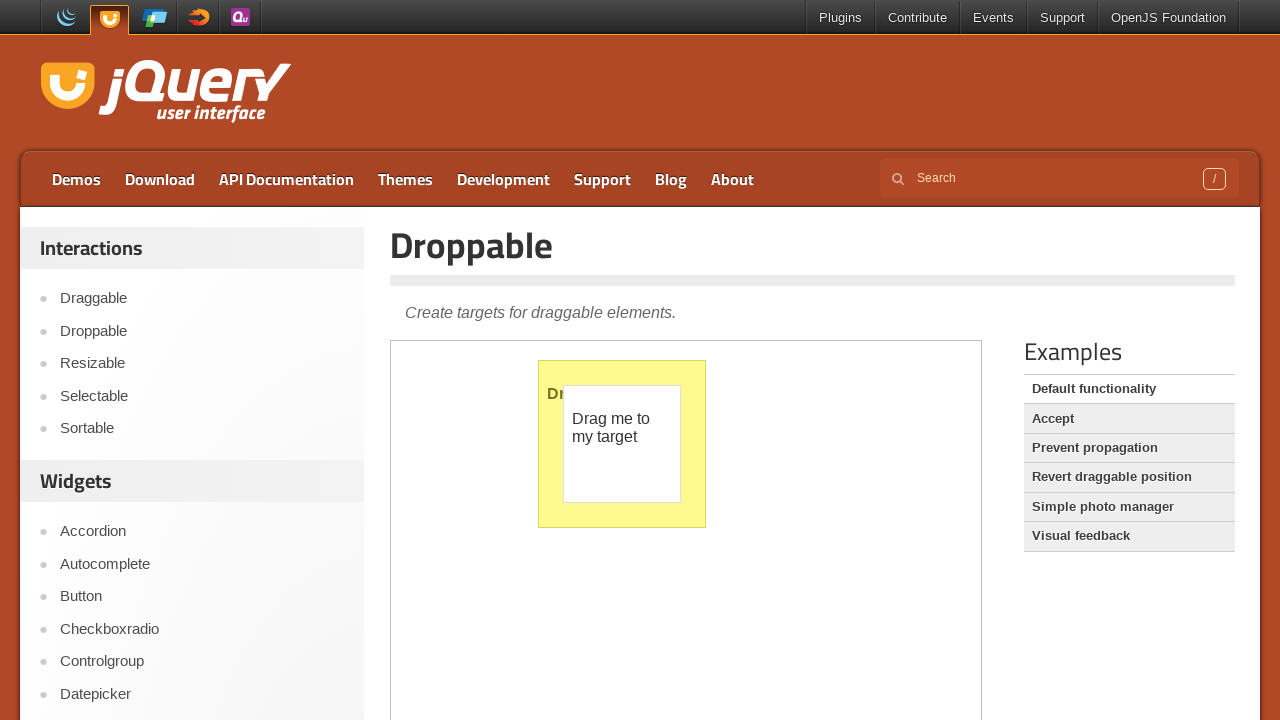

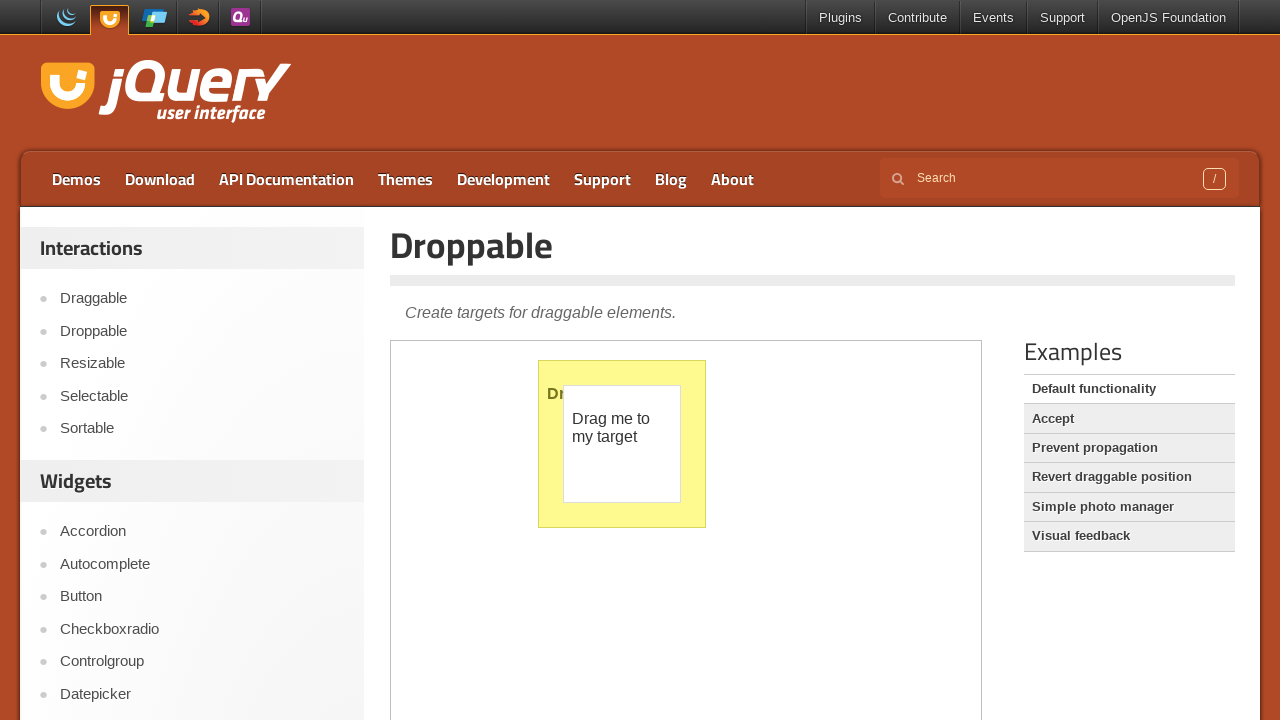